Tests the seventh FAQ accordion item about canceling orders

Starting URL: https://qa-scooter.praktikum-services.ru/

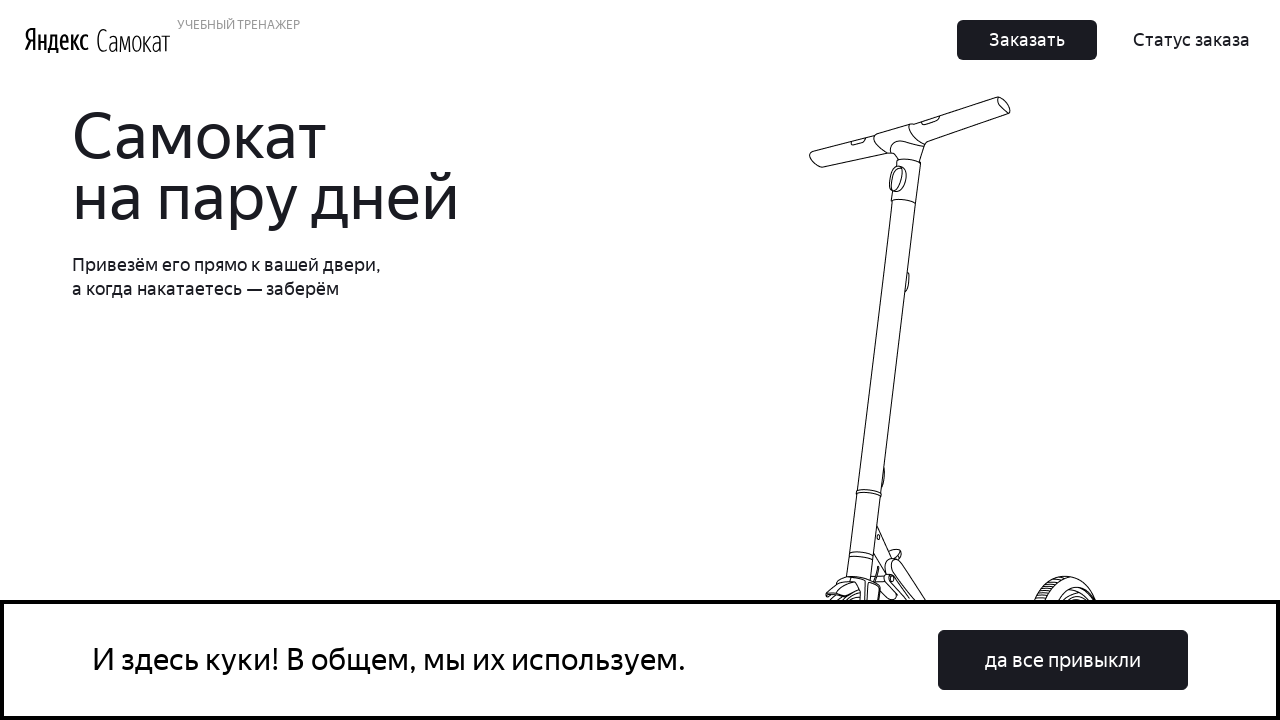

Scrolled to accordion section
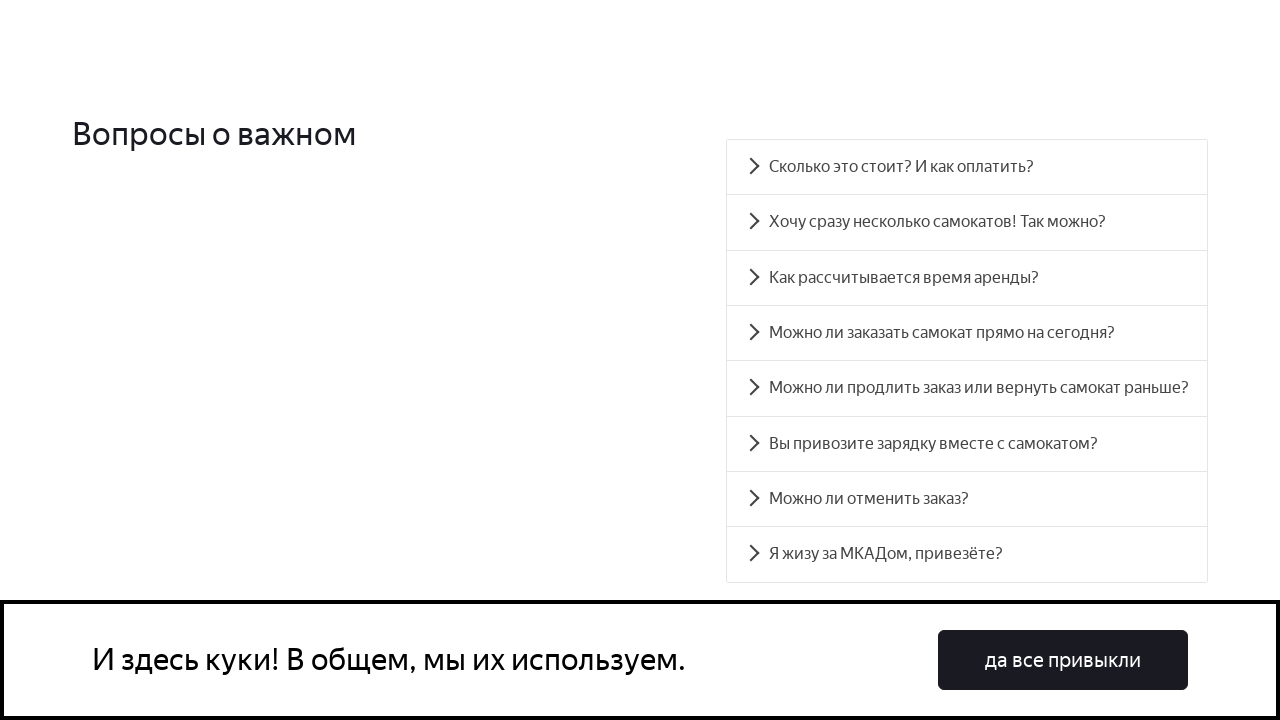

Clicked on seventh FAQ accordion item about canceling orders at (967, 499) on [id='accordion__heading-6']
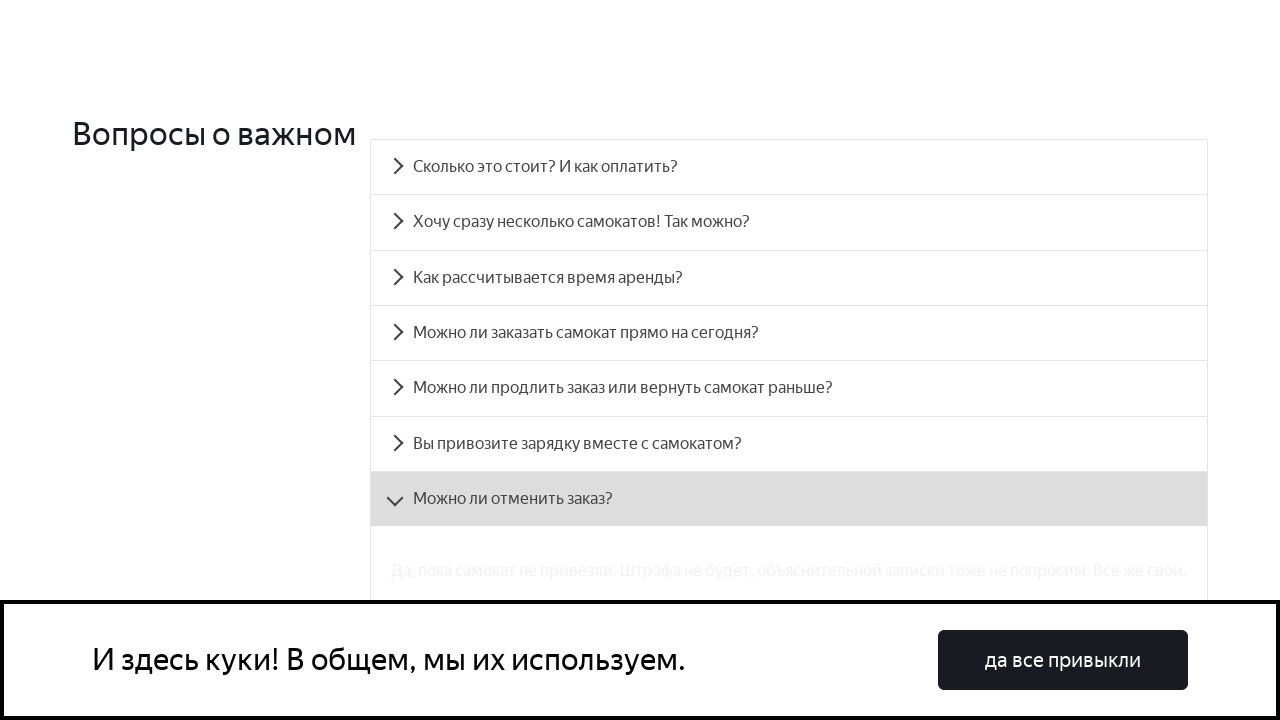

Accordion panel 6 expanded and loaded
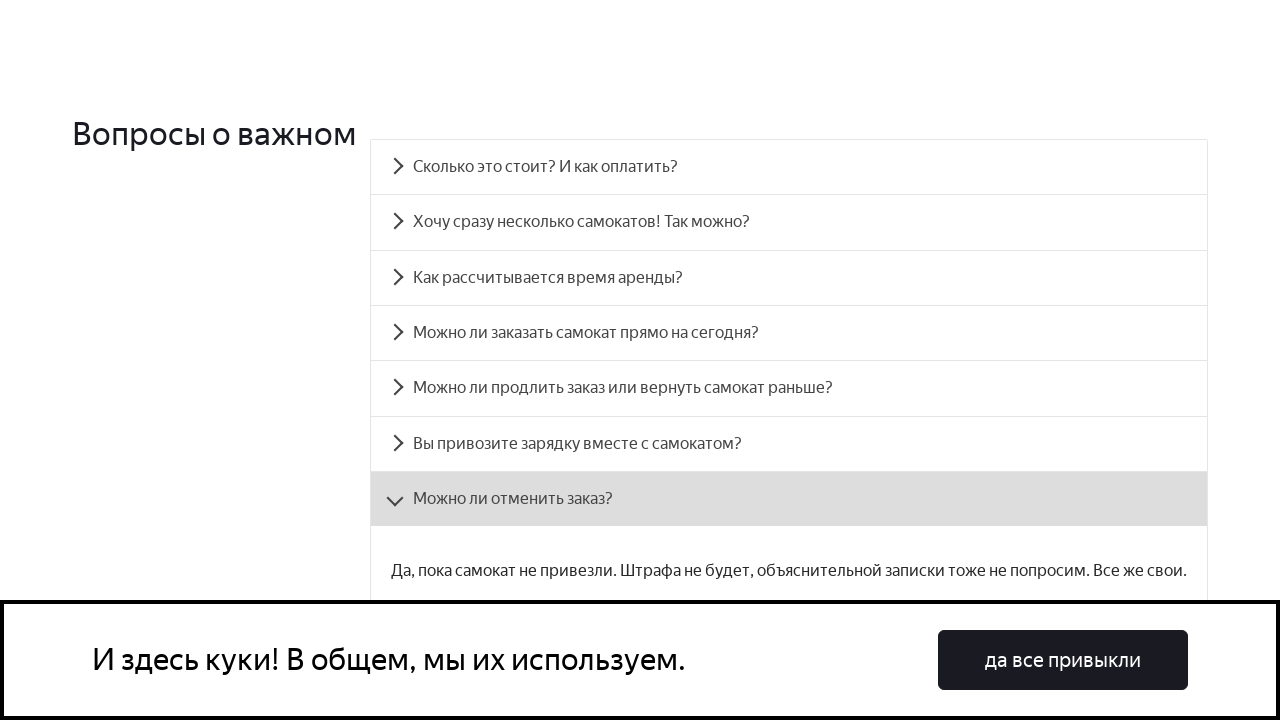

Retrieved text content from expanded accordion panel
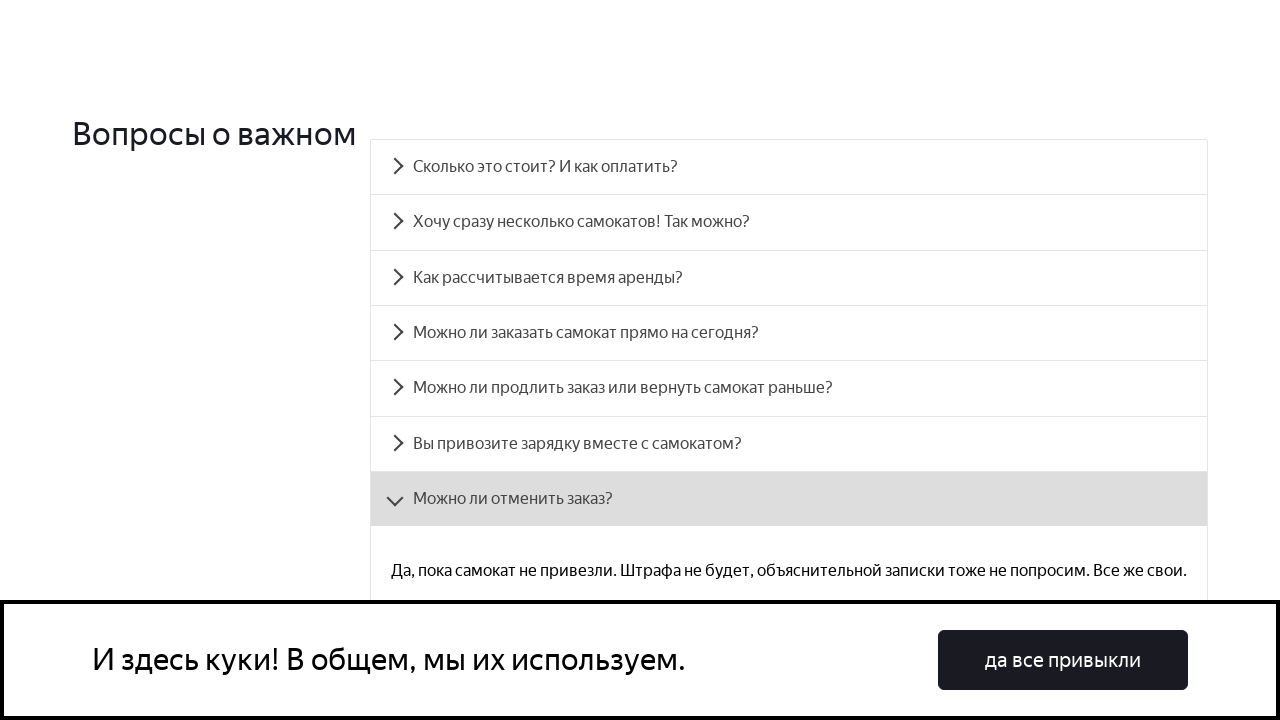

Verified accordion content contains expected text about cancellation before delivery
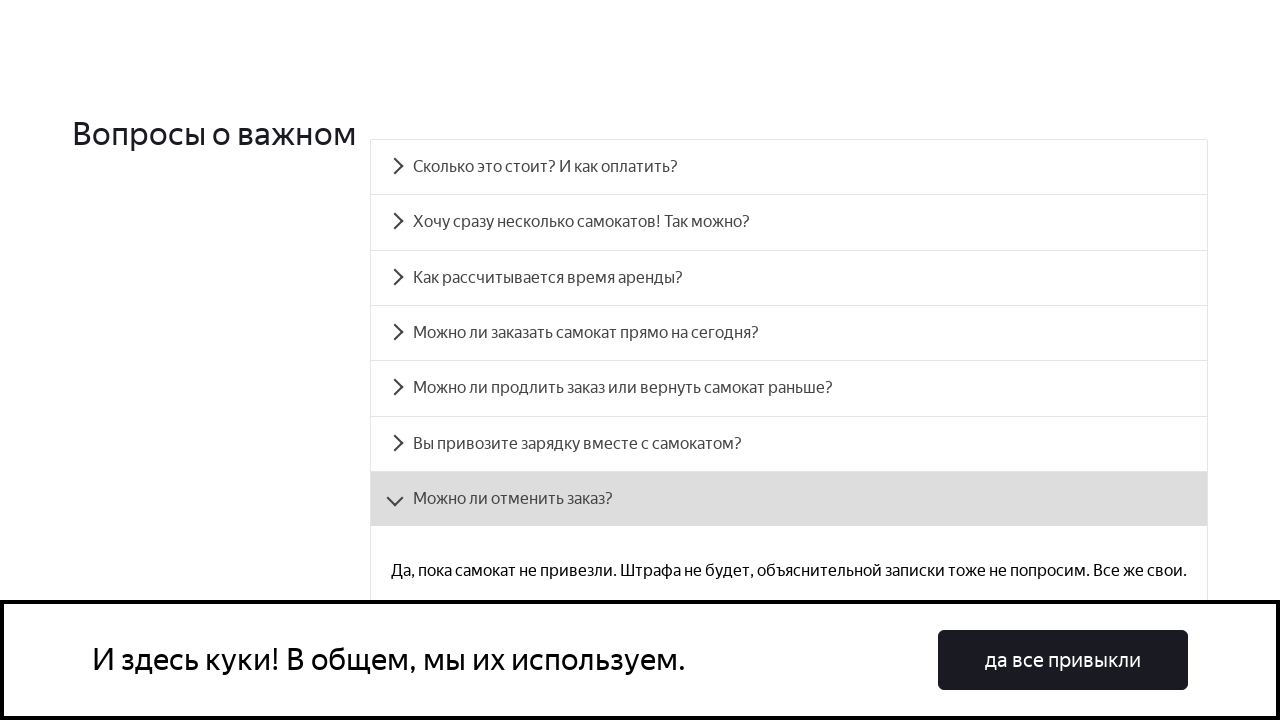

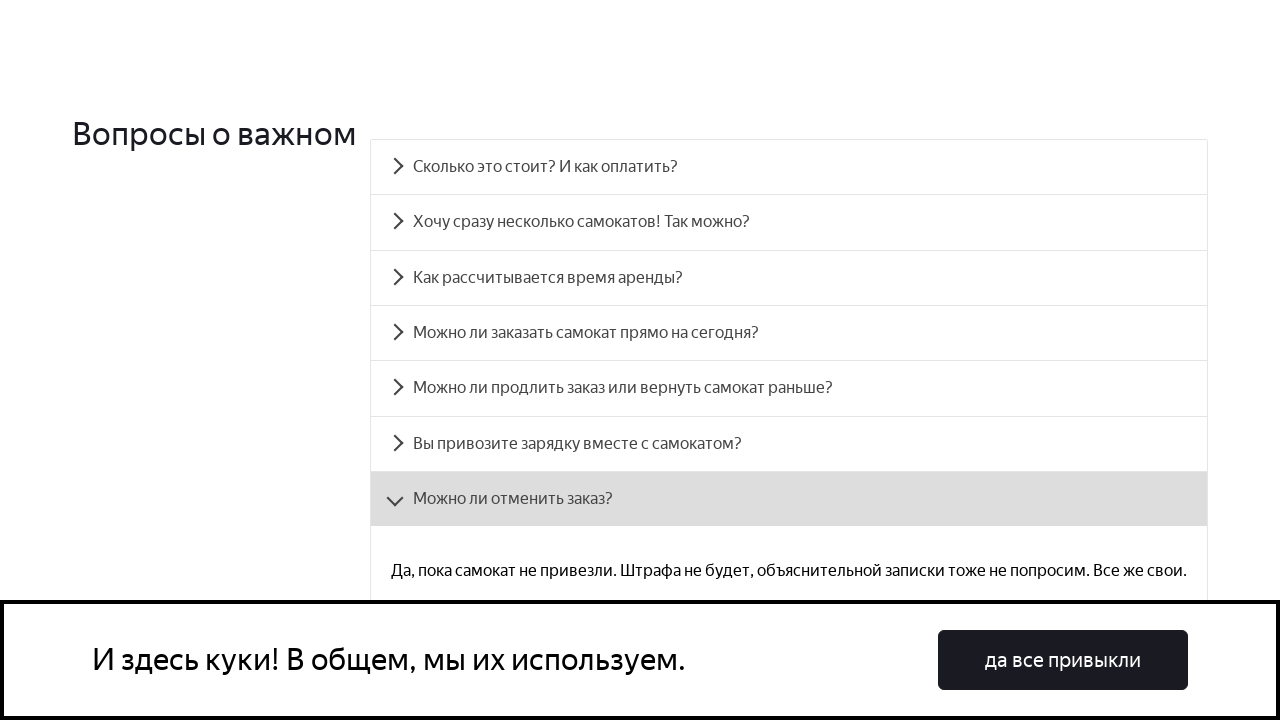